Tests that todo data persists after page reload, including item text and completion state.

Starting URL: https://demo.playwright.dev/todomvc

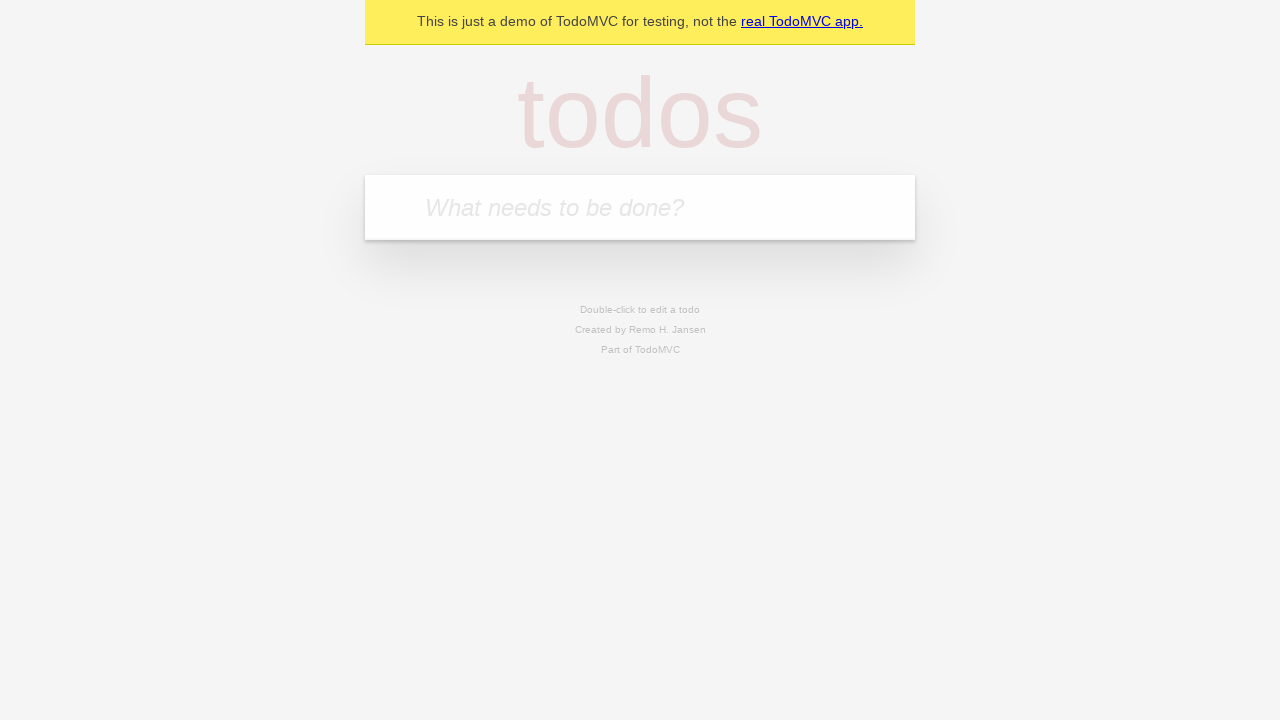

Located the new todo input field
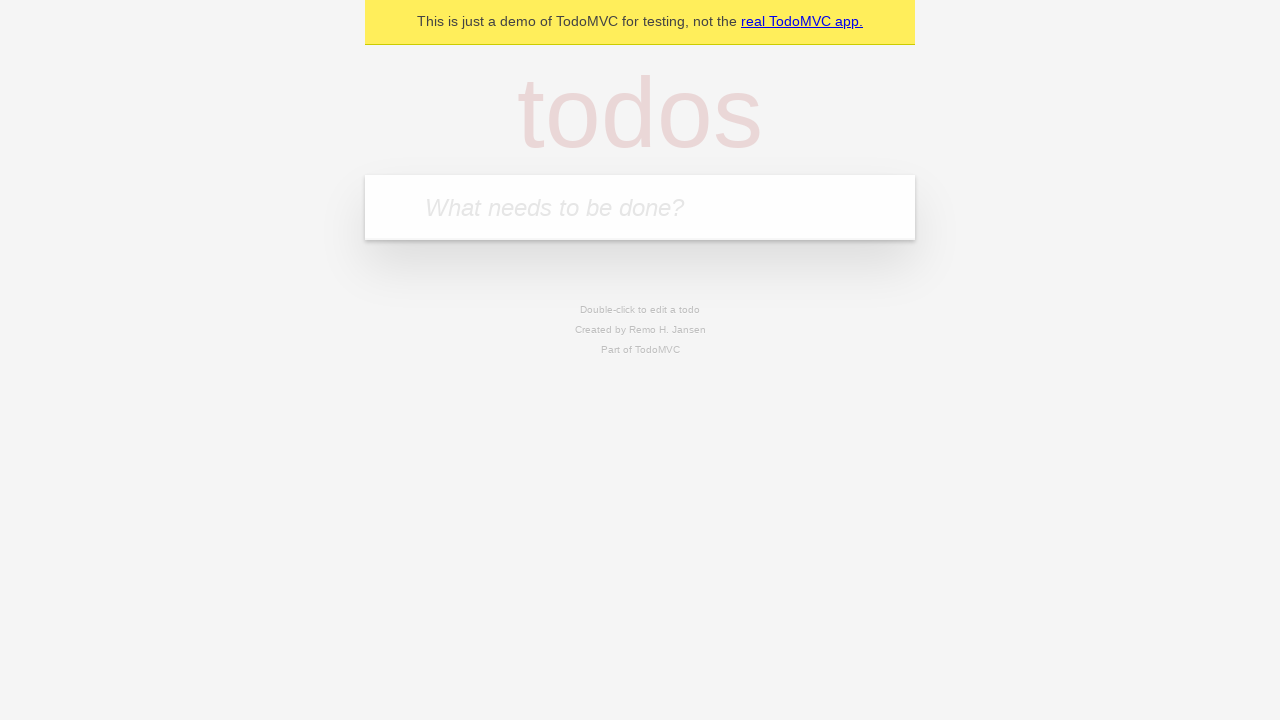

Filled first todo with 'buy some cheese' on internal:attr=[placeholder="What needs to be done?"i]
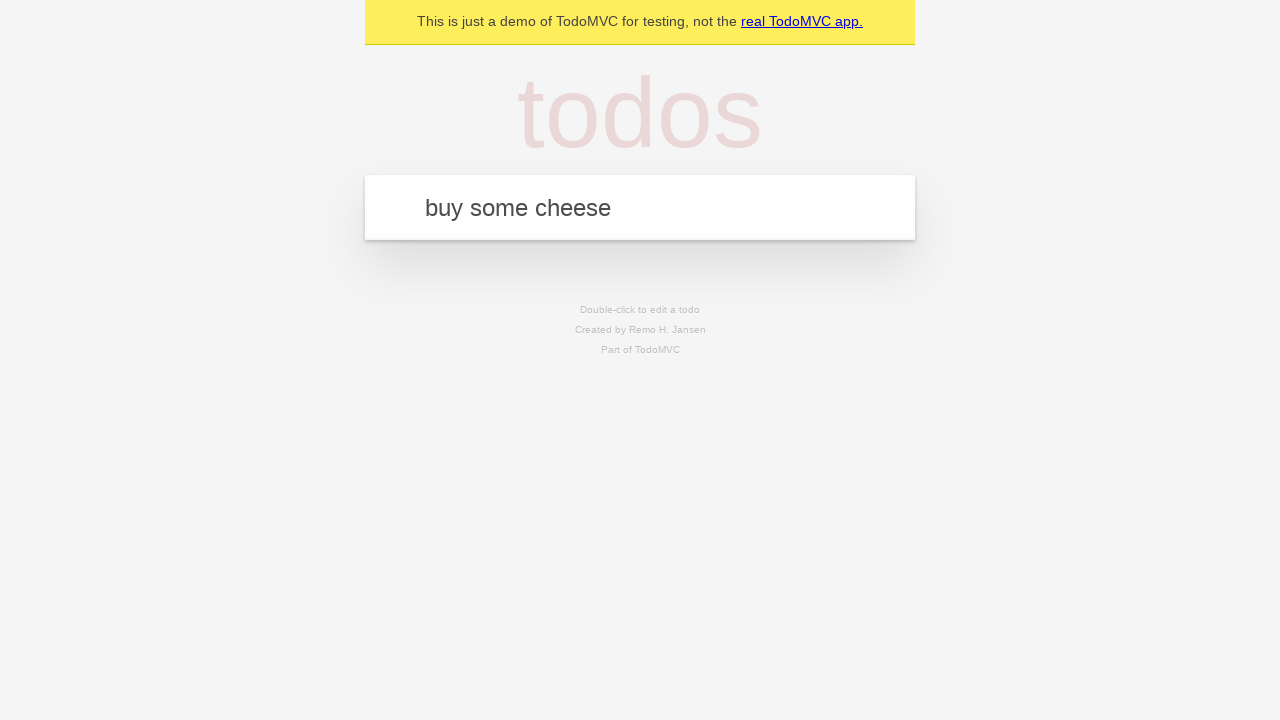

Pressed Enter to add first todo on internal:attr=[placeholder="What needs to be done?"i]
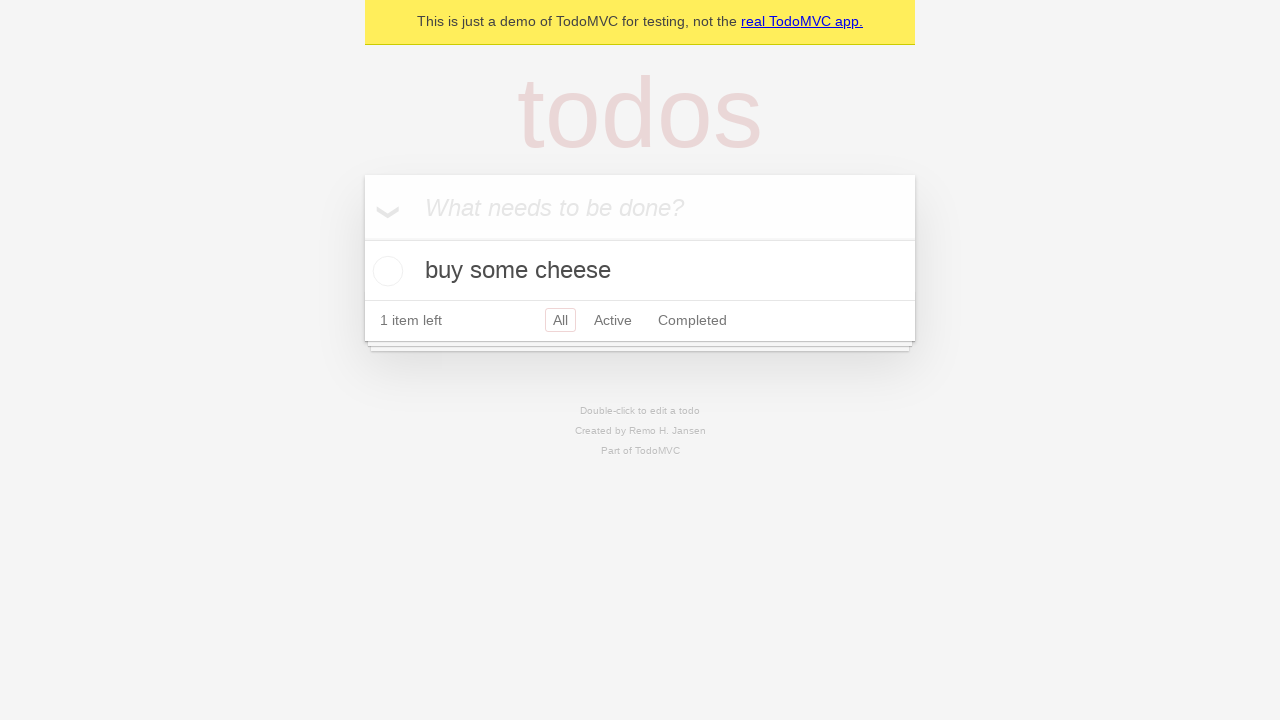

Filled second todo with 'feed the cat' on internal:attr=[placeholder="What needs to be done?"i]
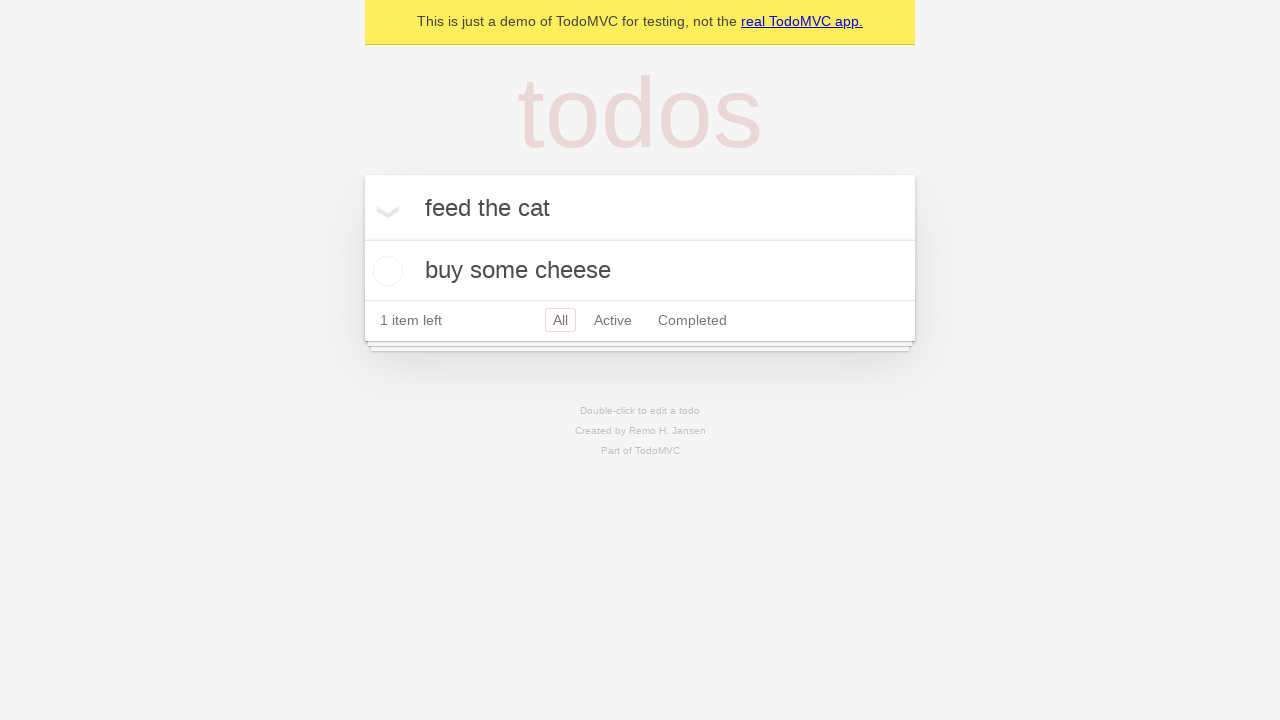

Pressed Enter to add second todo on internal:attr=[placeholder="What needs to be done?"i]
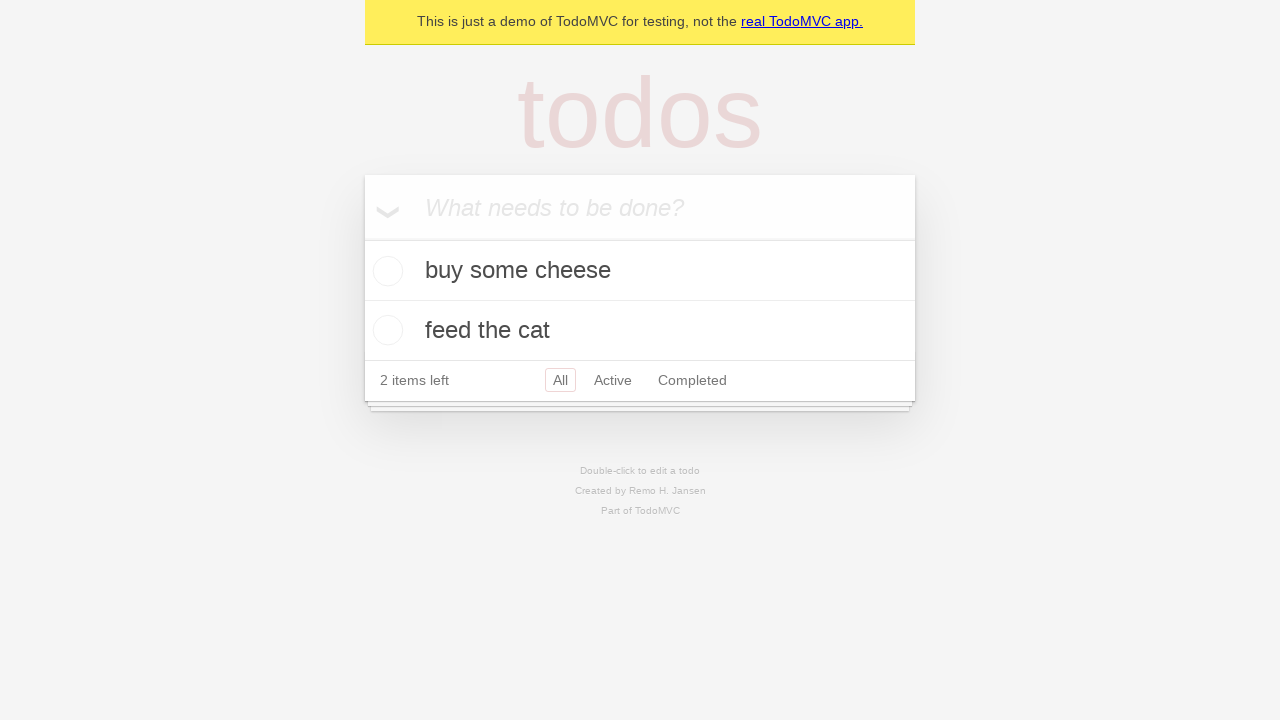

Located all todo items
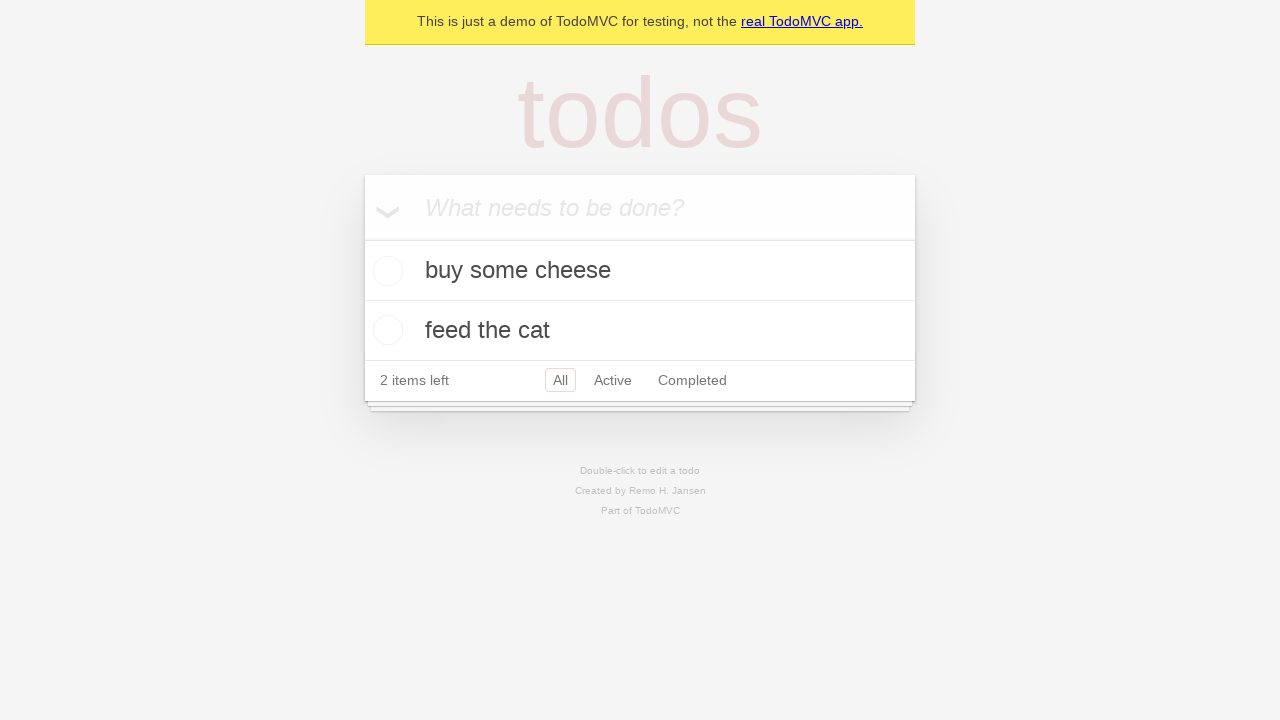

Located checkbox for first todo item
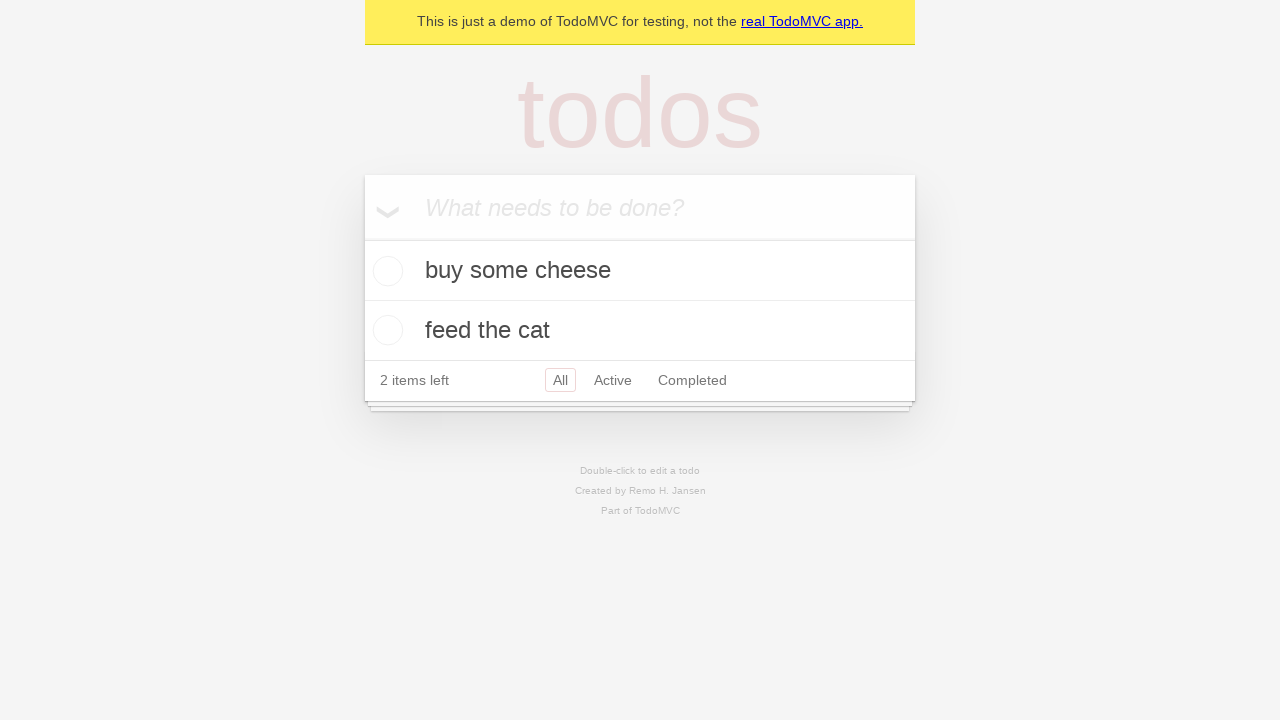

Checked the first todo item at (385, 271) on internal:testid=[data-testid="todo-item"s] >> nth=0 >> internal:role=checkbox
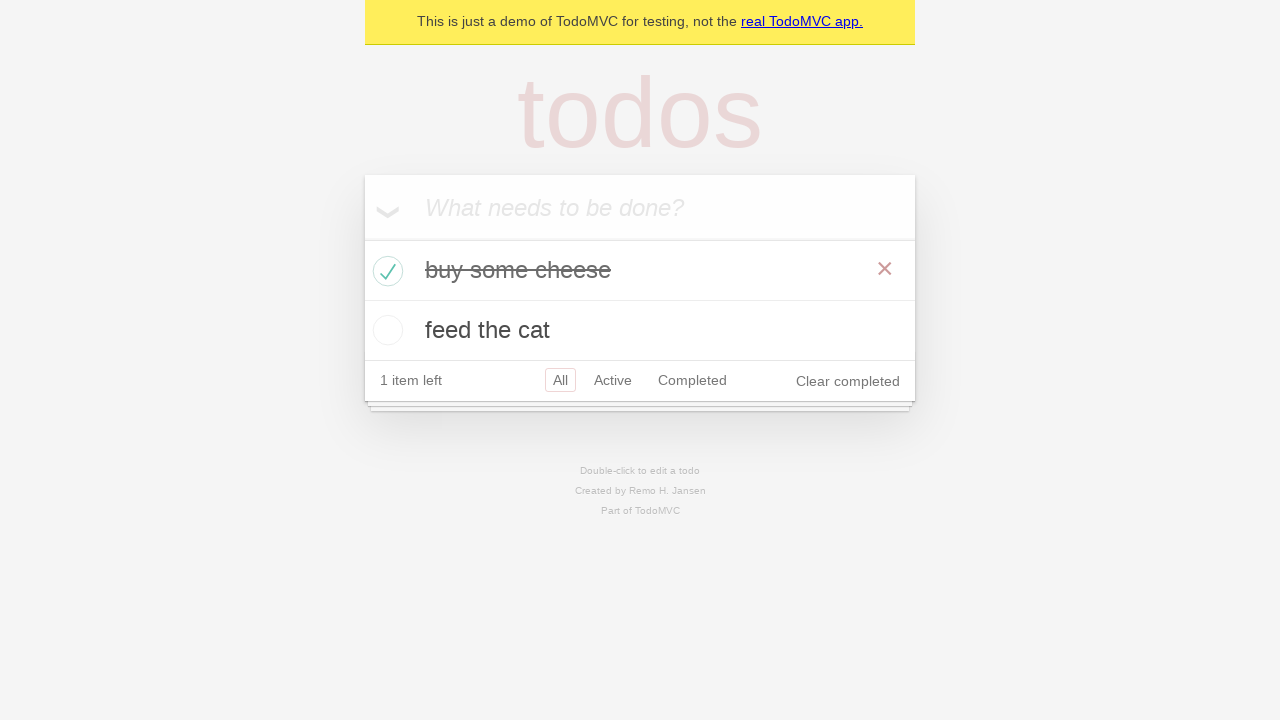

Reloaded the page
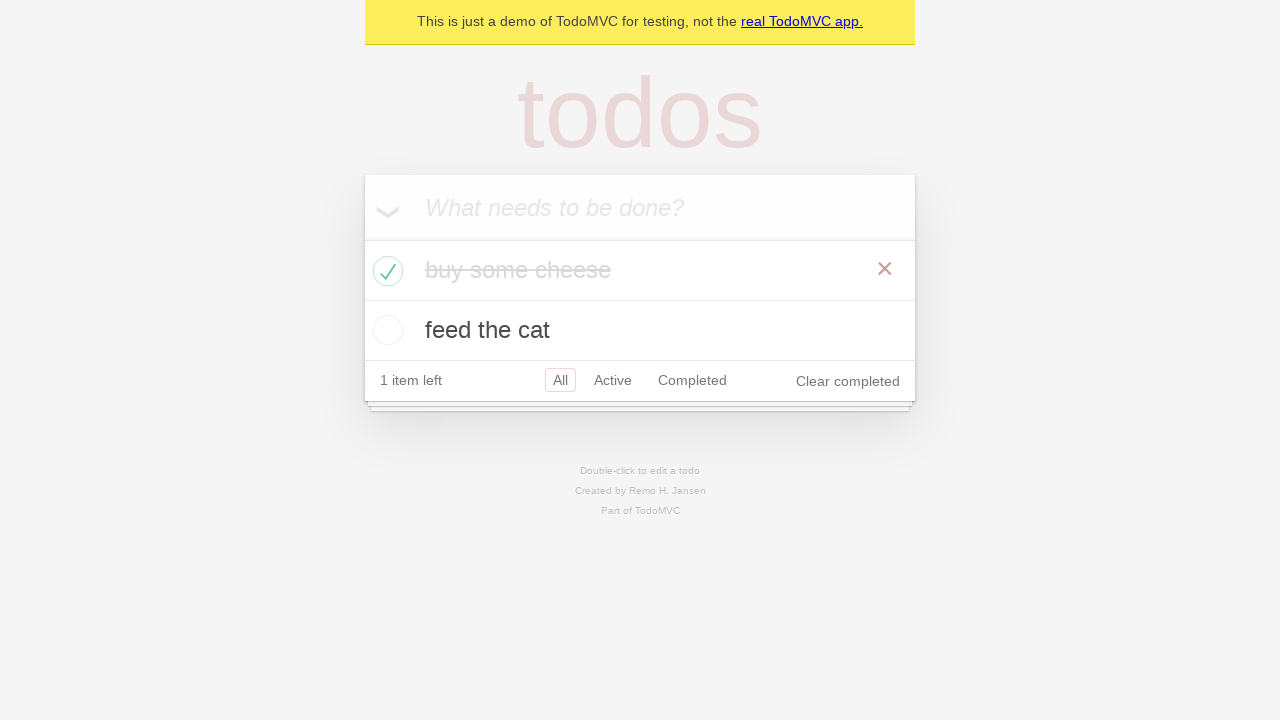

Waited for todo items to load after page reload
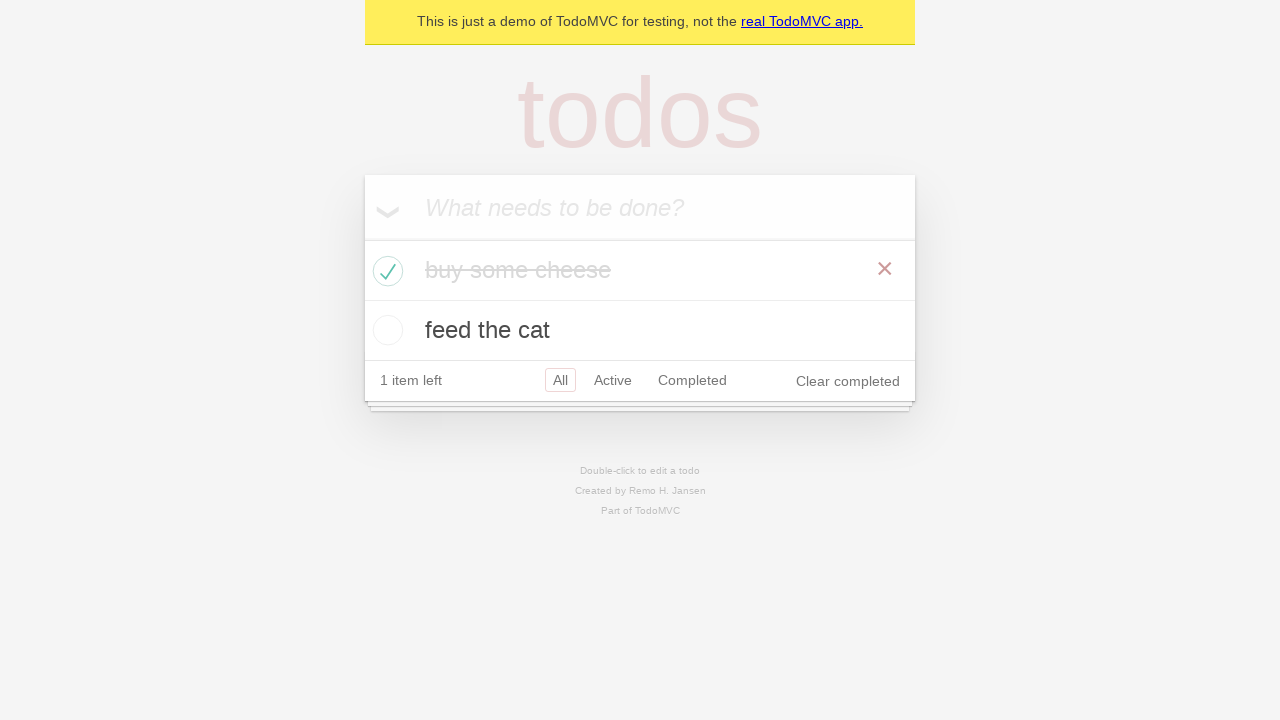

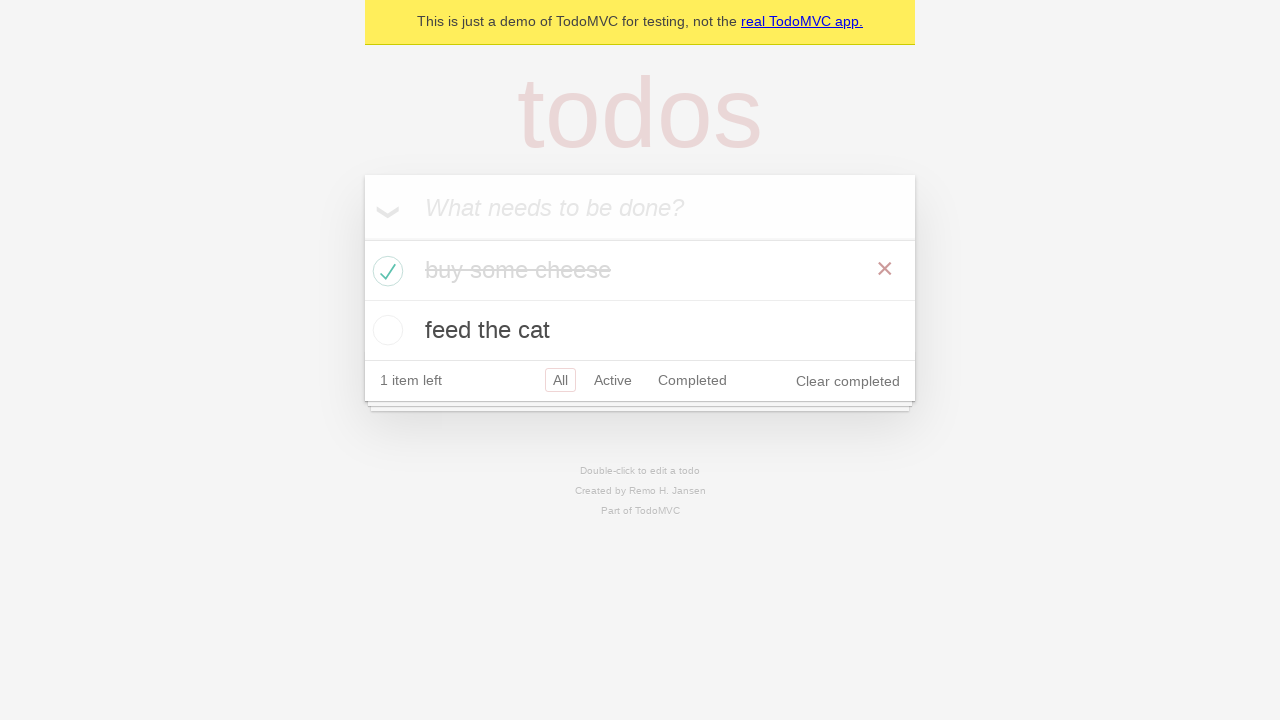